Tests the flight booking page by selecting a trip type radio button (round trip option) and verifying the element is clickable.

Starting URL: https://rahulshettyacademy.com/dropdownsPractise/

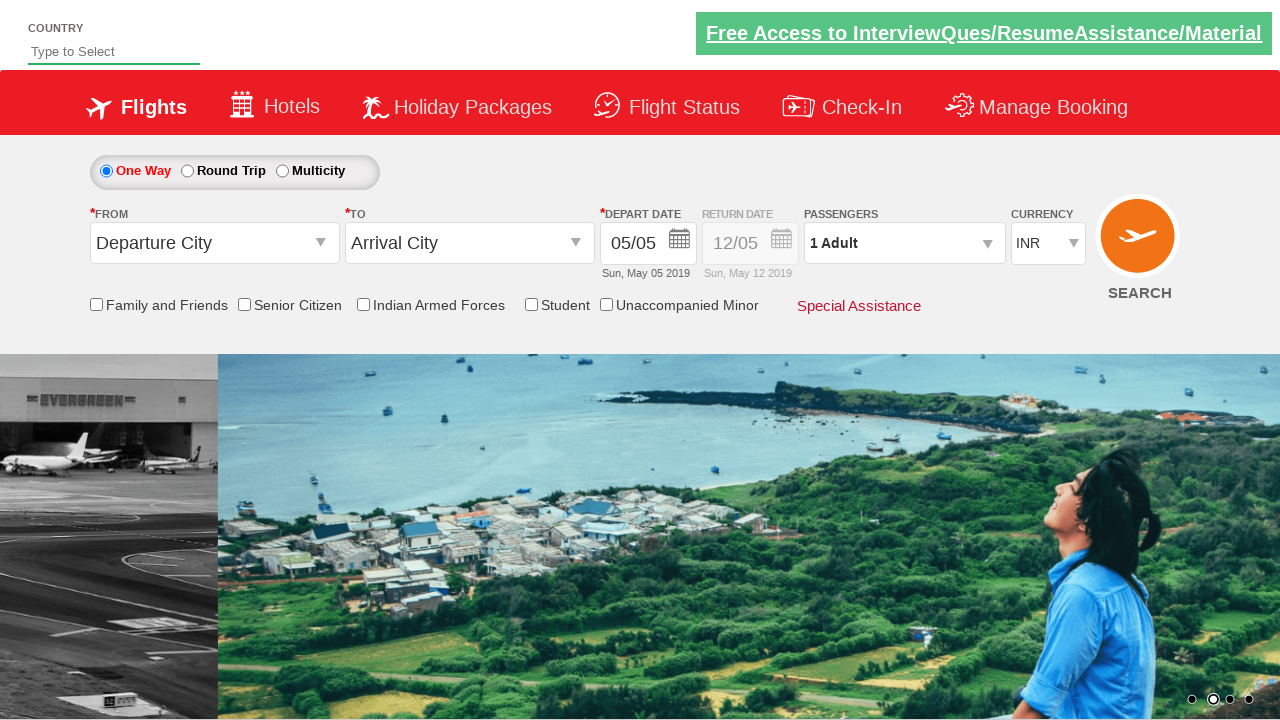

Navigated to flight booking page
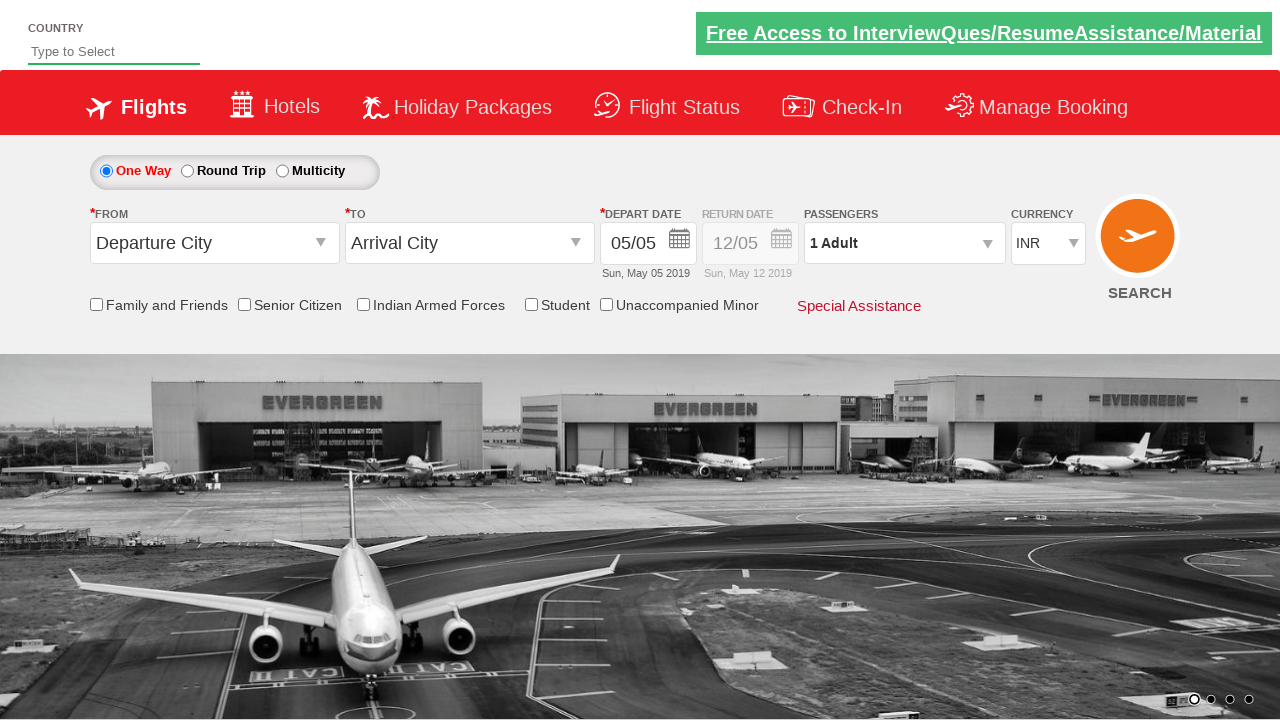

Clicked round trip radio button at (187, 171) on xpath=//*[@id='ctl00_mainContent_rbtnl_Trip_1']
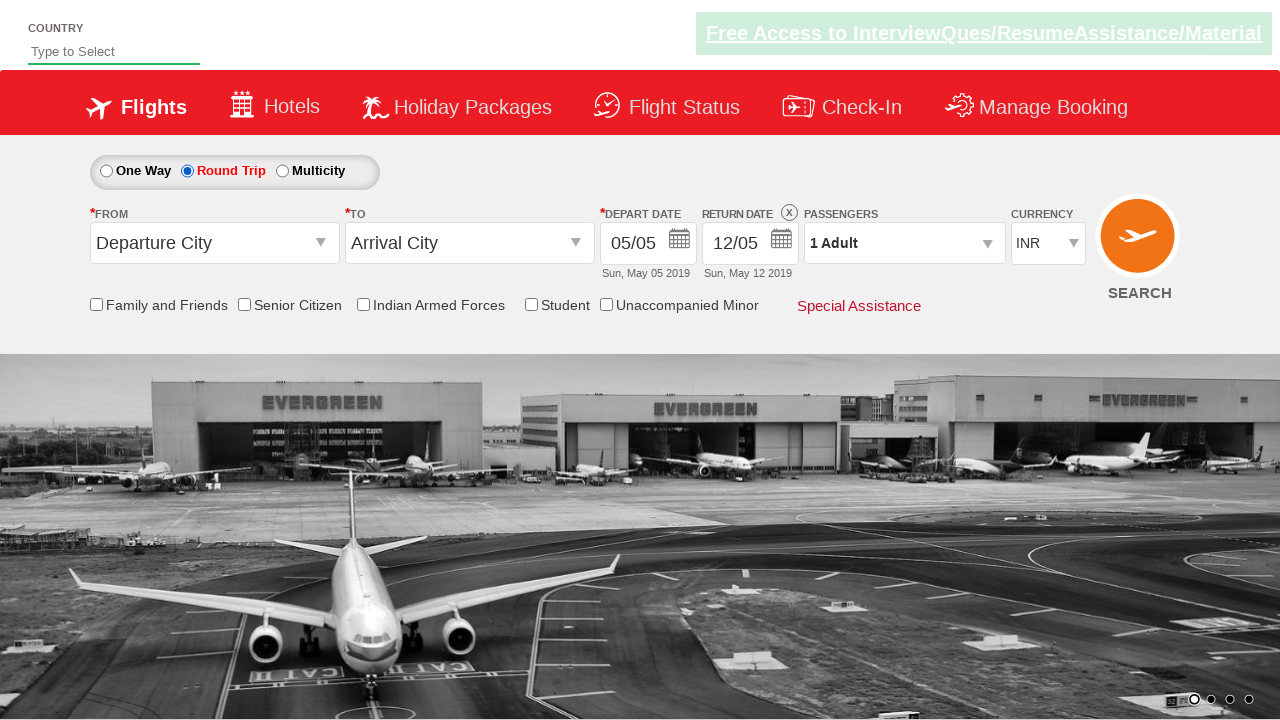

Round trip radio button is visible and clickable
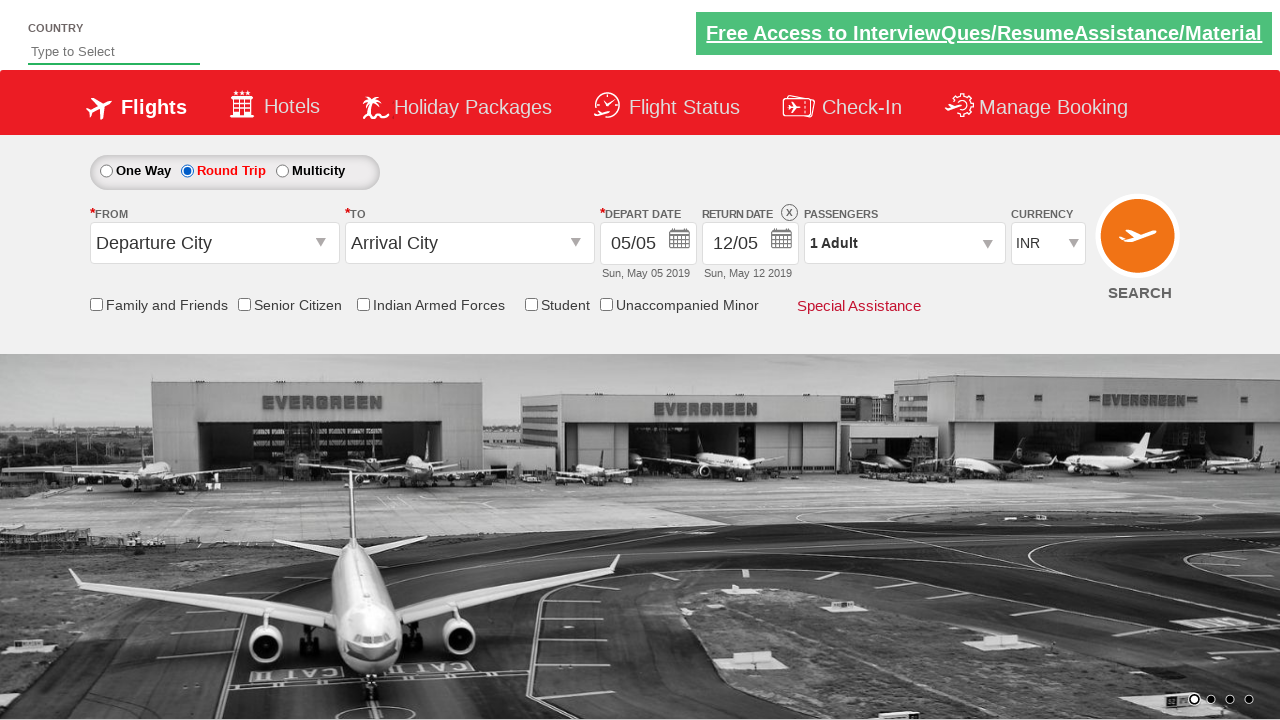

Retrieved element ID: ctl00_mainContent_rbtnl_Trip_1
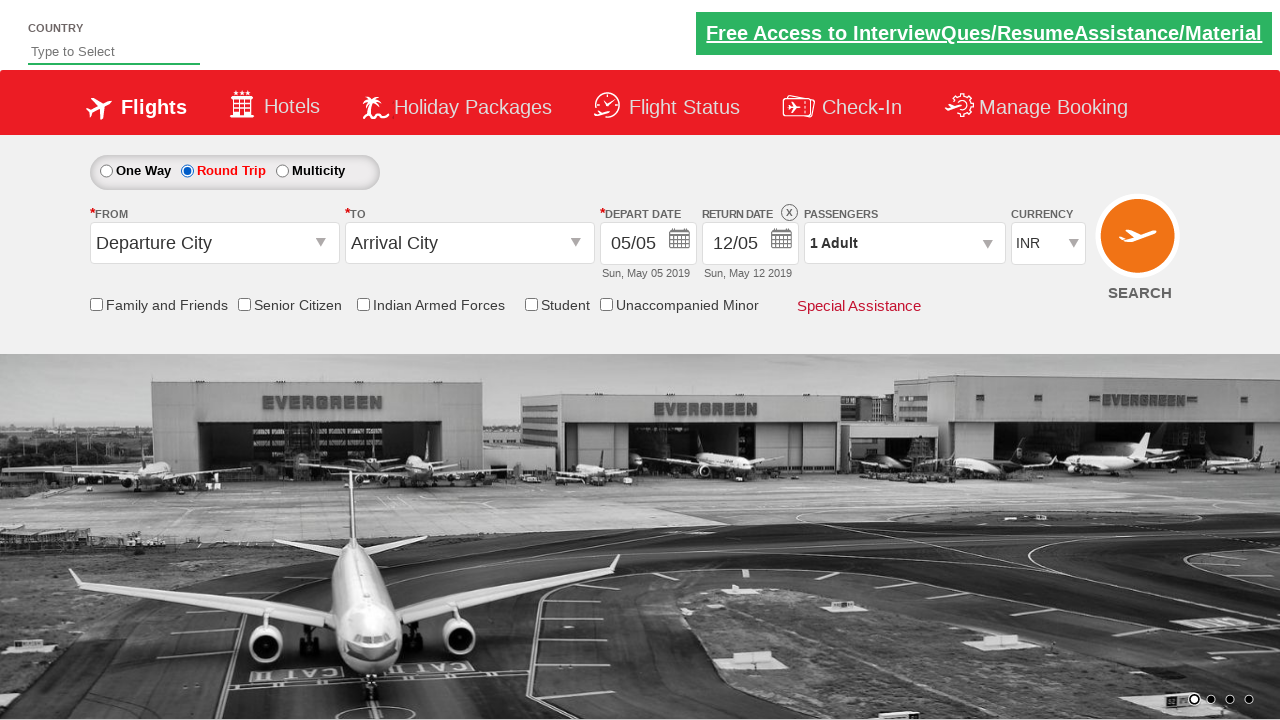

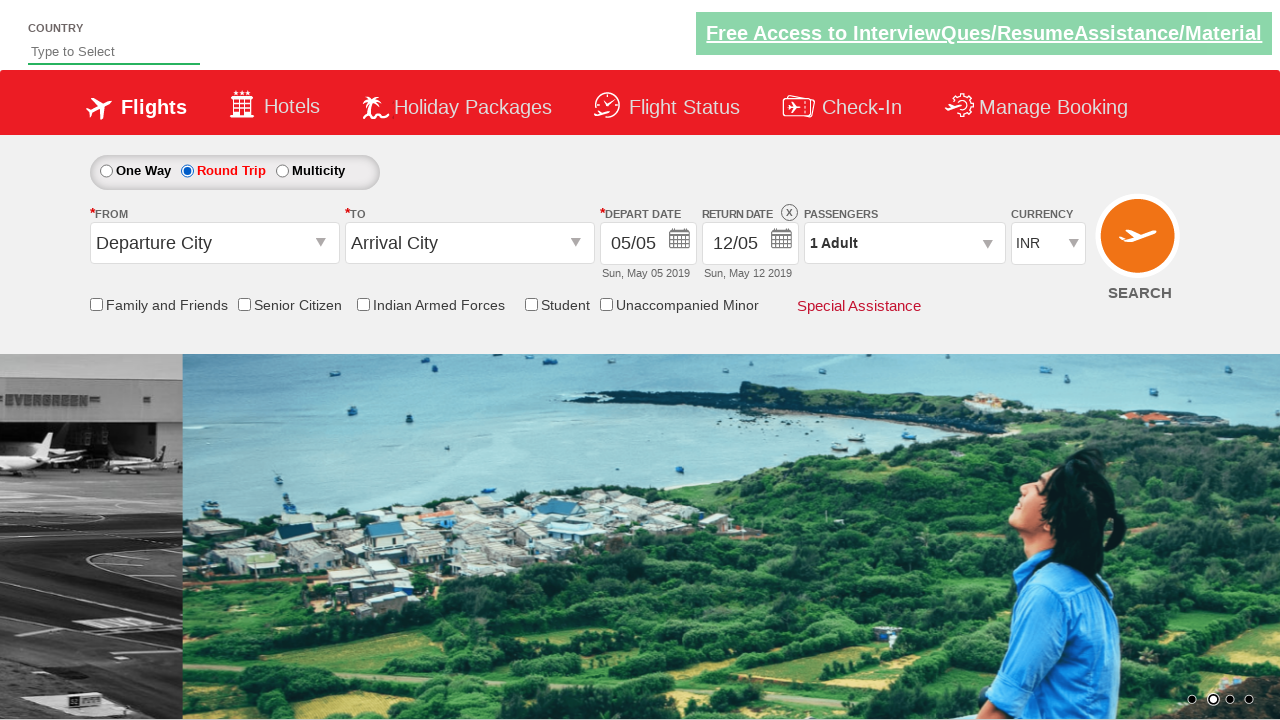